Navigates to Woo Commerce page through Technologies > eCommerce Development submenu

Starting URL: https://www.tranktechnologies.com/

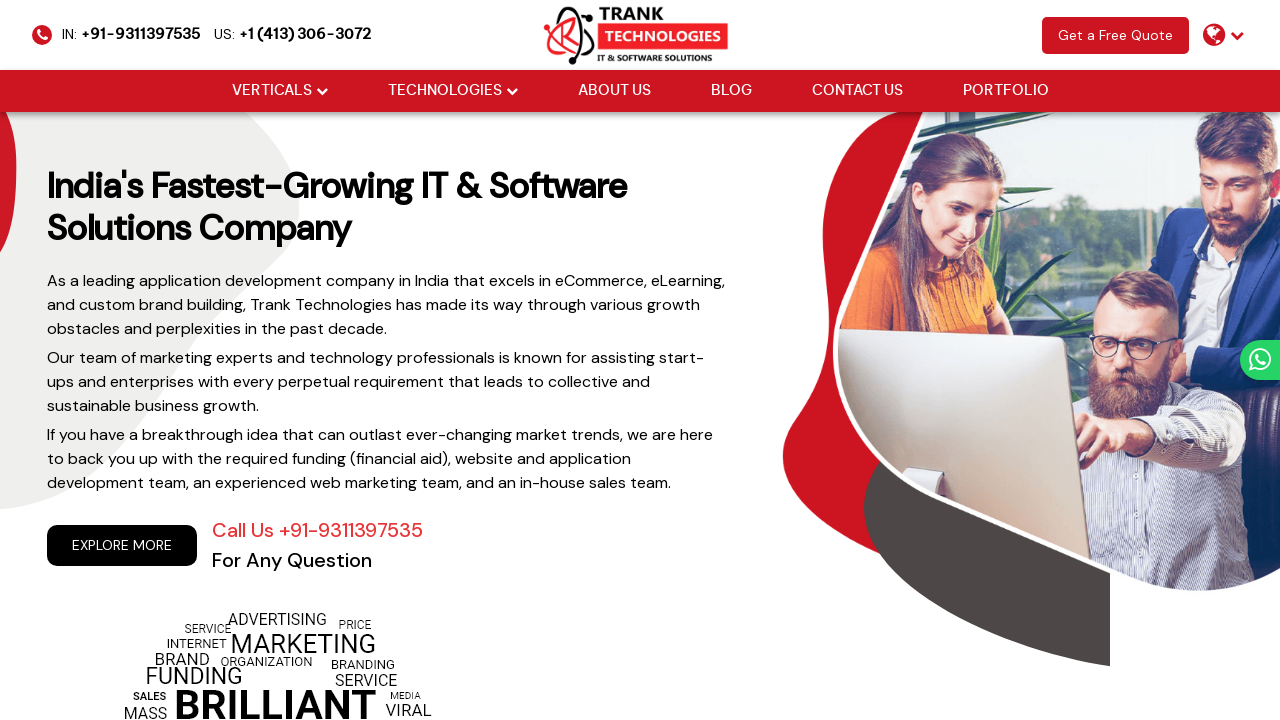

Hovered over Technologies dropdown menu at (444, 91) on xpath=//li[@class='drop_down']//a[@href='#'][normalize-space()='Technologies']
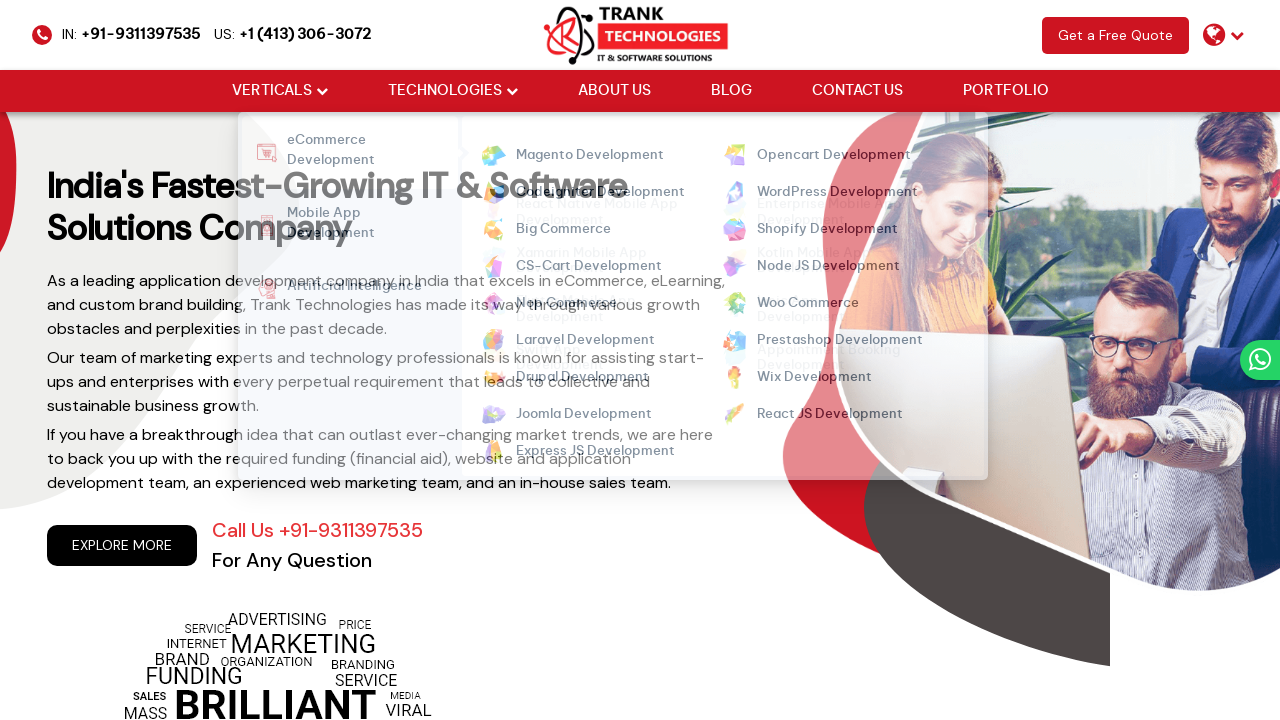

Hovered over eCommerce Development submenu at (354, 152) on xpath=//strong[normalize-space()='eCommerce Development']
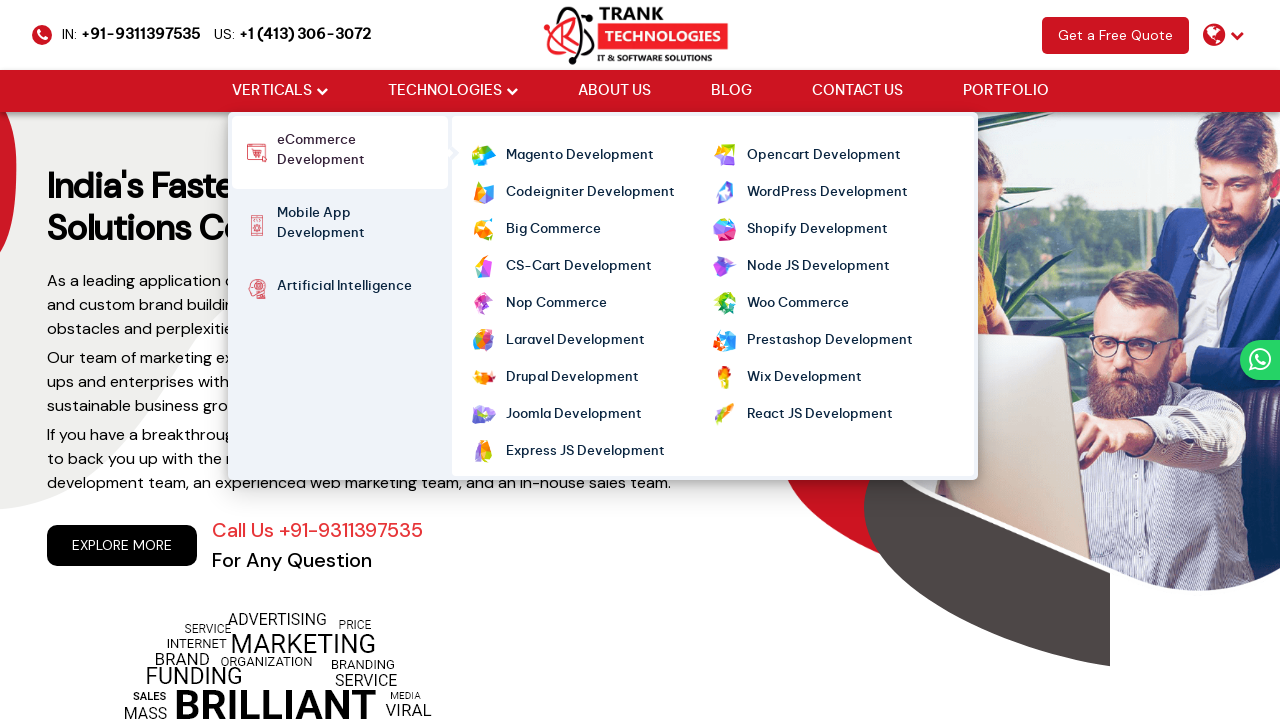

Hovered over Woo Commerce link at (798, 304) on xpath=//ul[@class='cm-flex cm-flex-wrap']//a[normalize-space()='Woo Commerce']
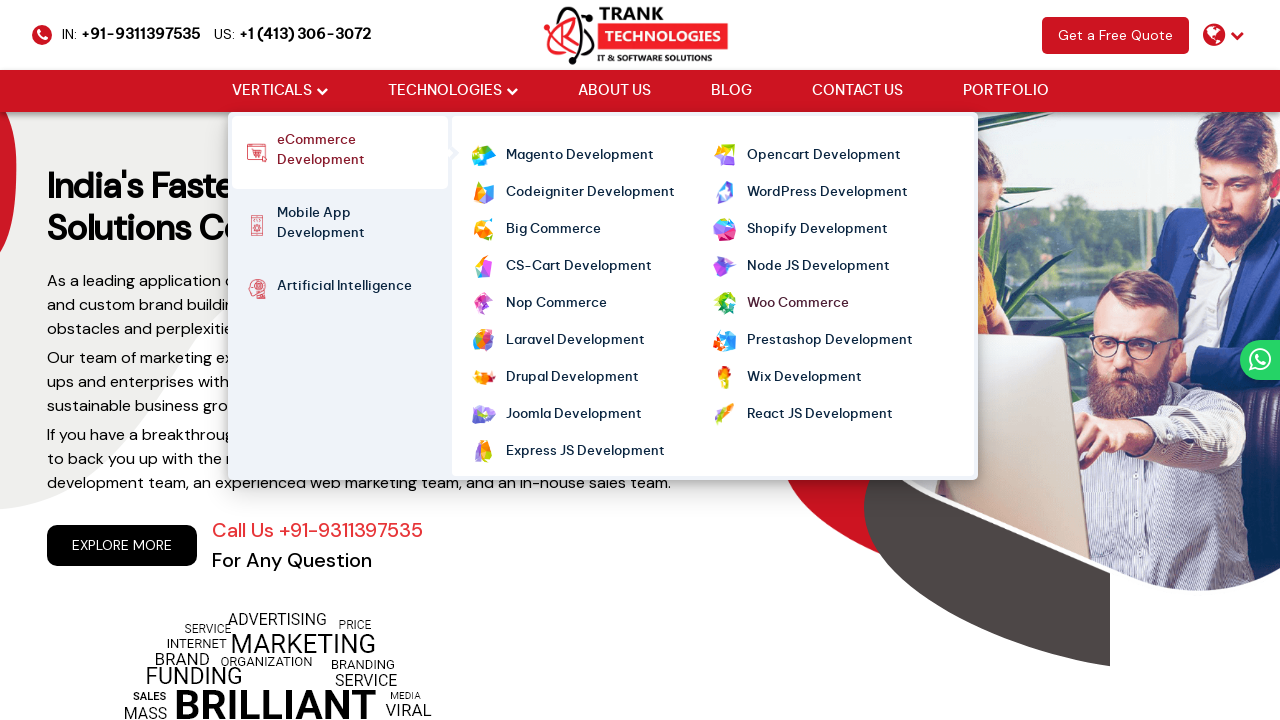

Clicked on Woo Commerce link and navigated to Woo Commerce page at (798, 304) on xpath=//ul[@class='cm-flex cm-flex-wrap']//a[normalize-space()='Woo Commerce']
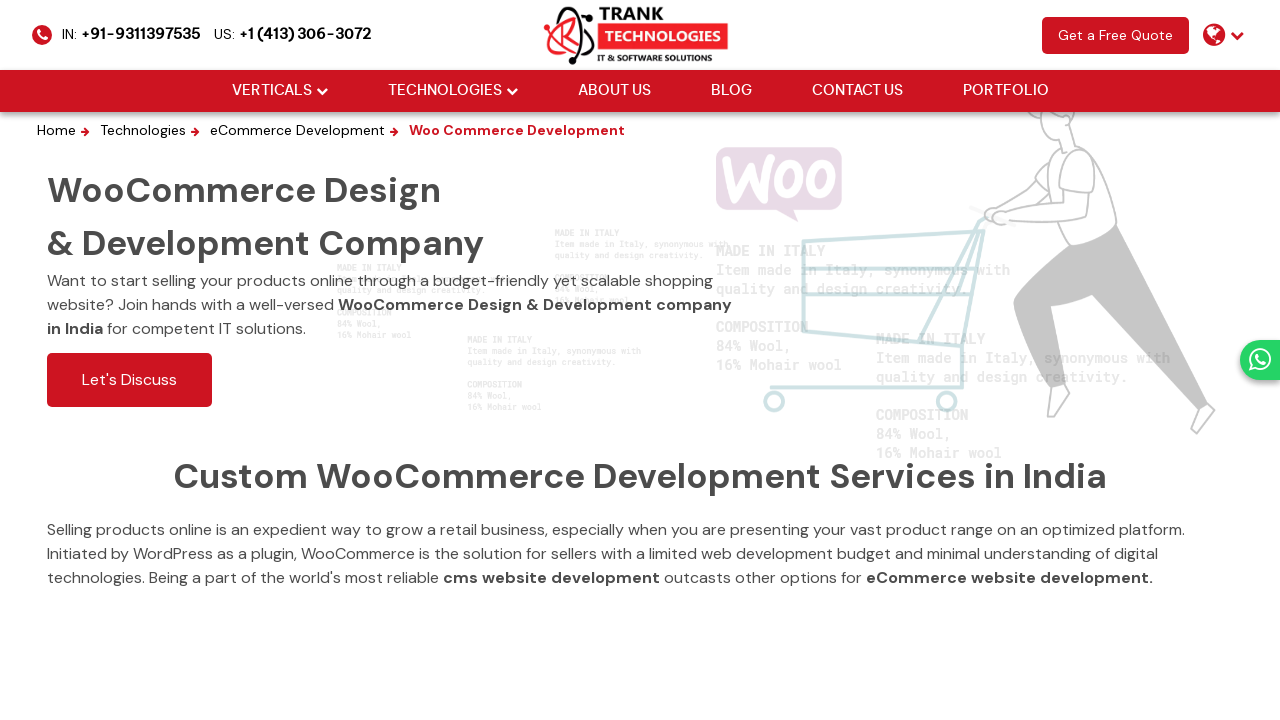

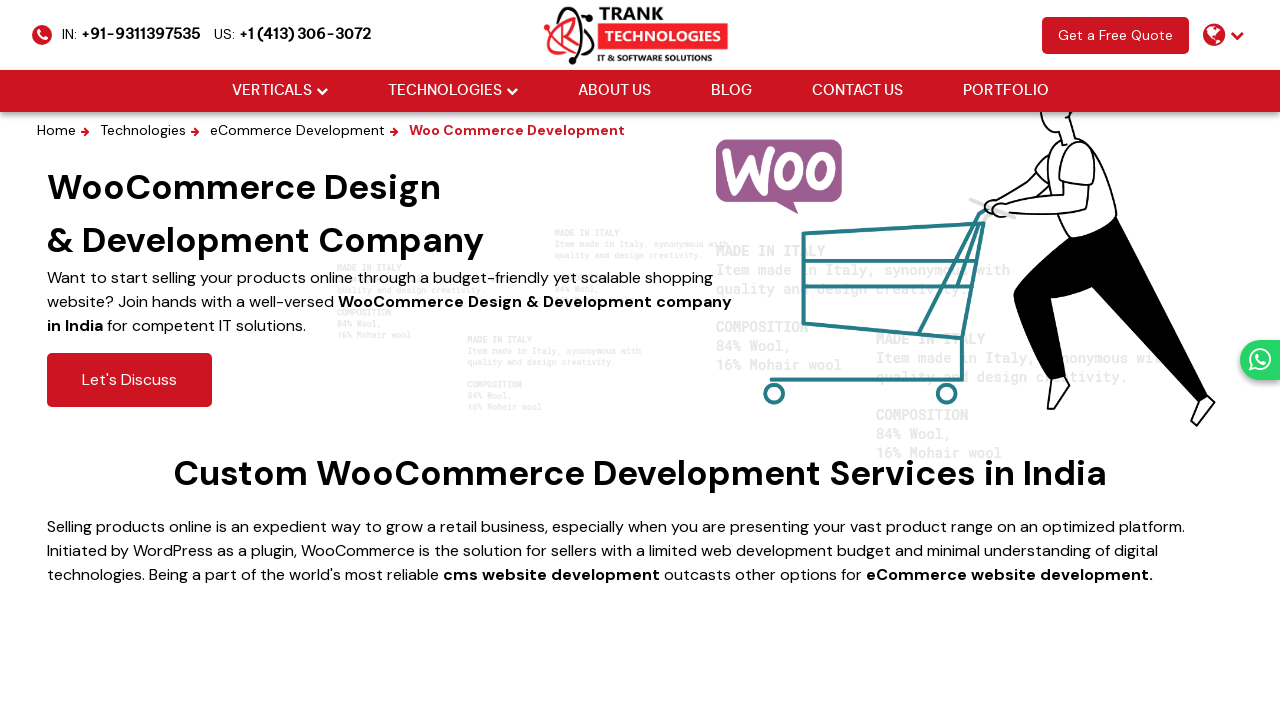